Tests an e-commerce purchase flow by searching for products, adding items to cart, and completing the checkout process

Starting URL: https://rahulshettyacademy.com/seleniumPractise/#/

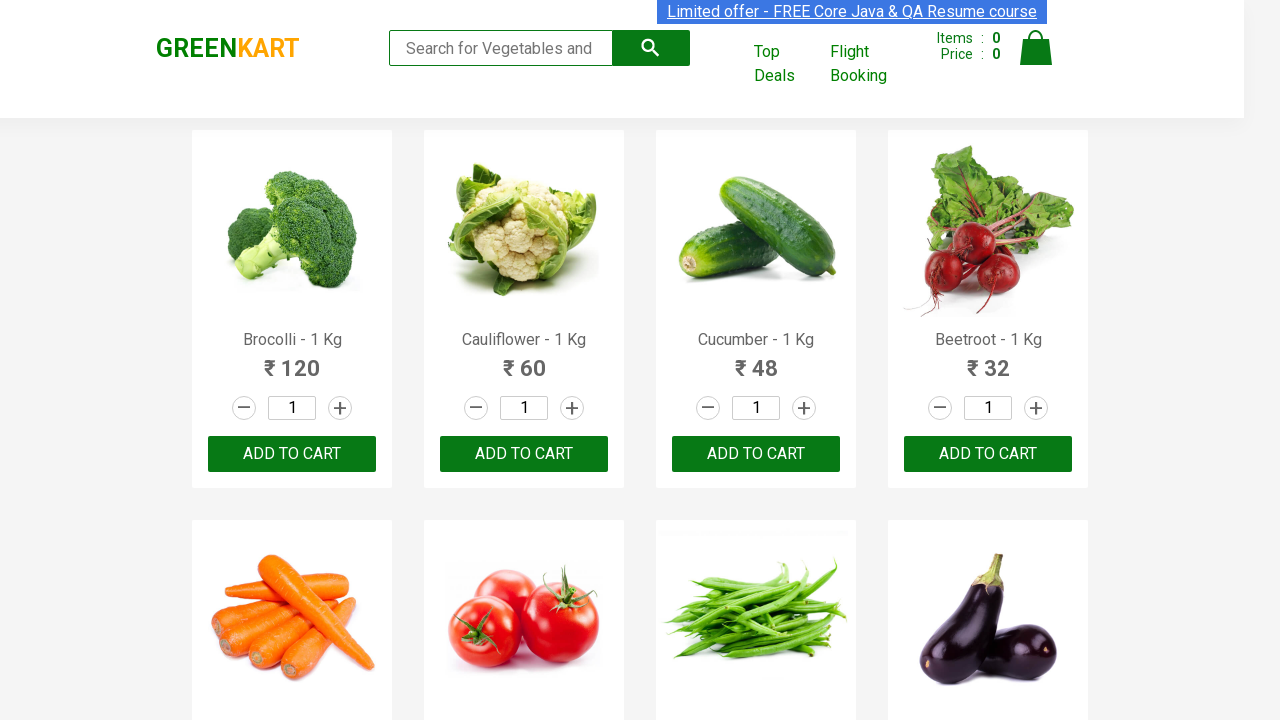

Filled search field with 'ca' to filter products on .search-keyword
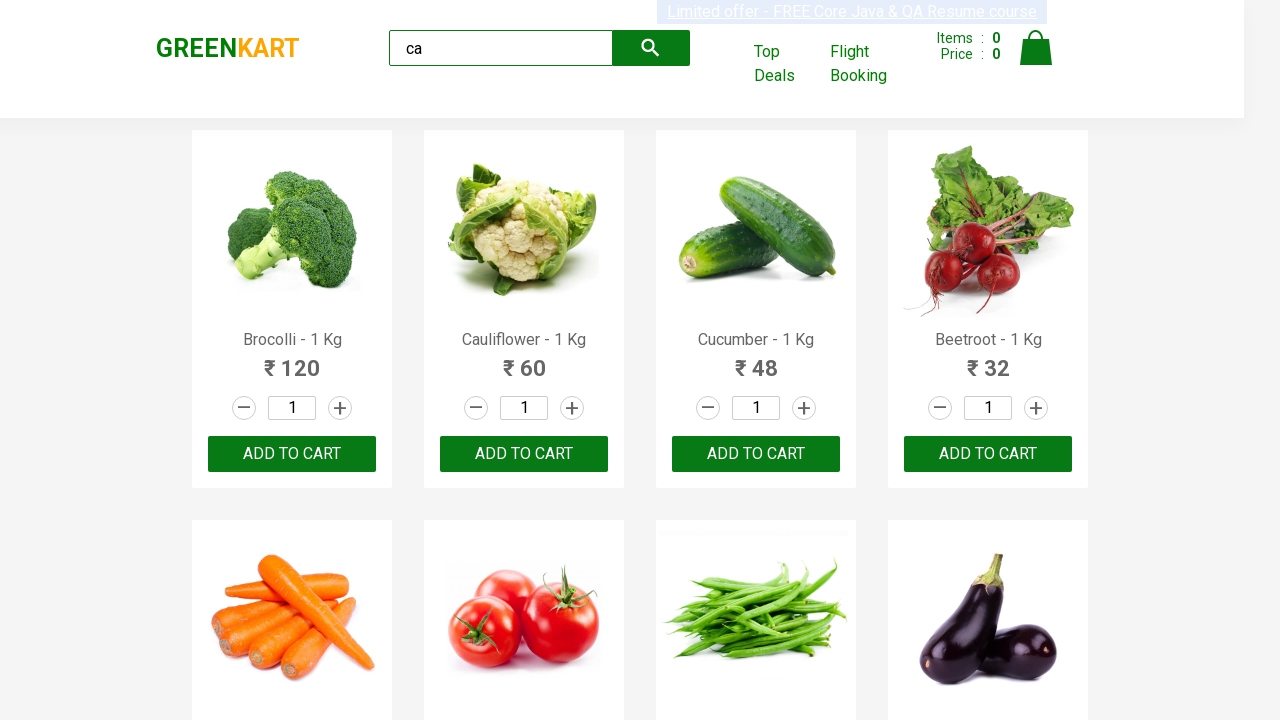

Filtered products loaded and visible
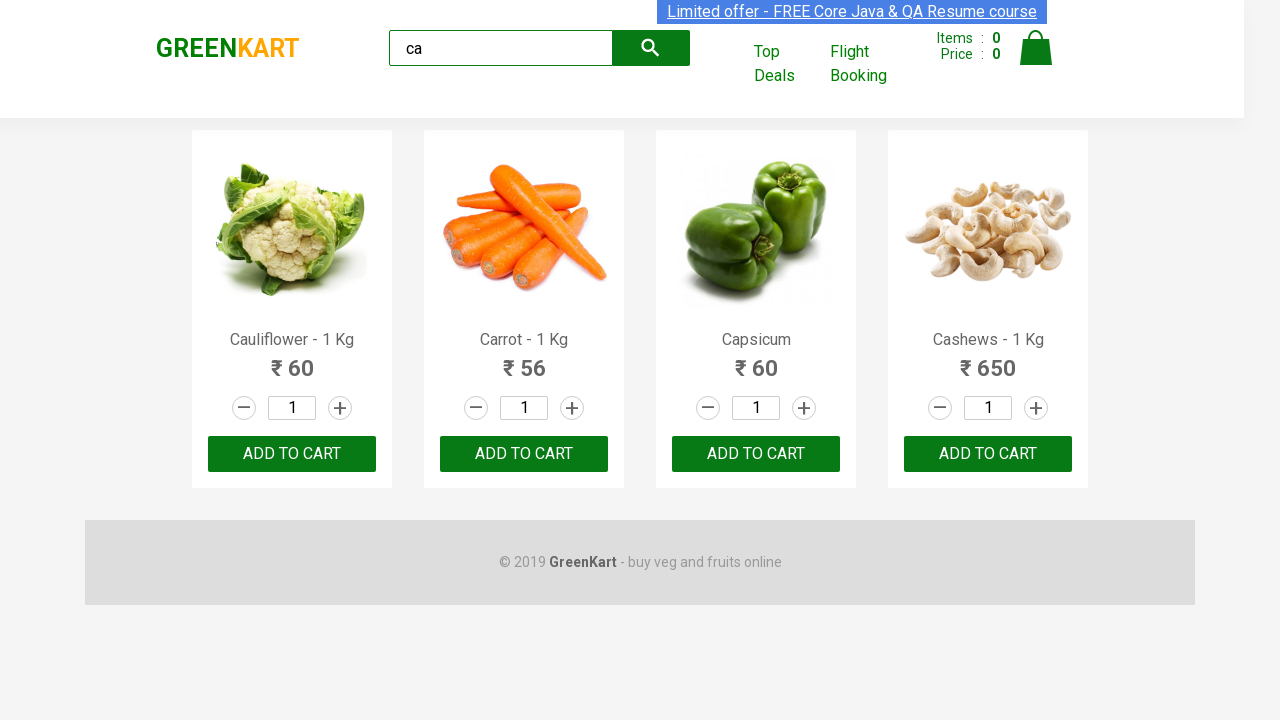

Clicked ADD TO CART for the third product at (756, 454) on .products .product >> nth=2 >> internal:text="ADD TO CART"i
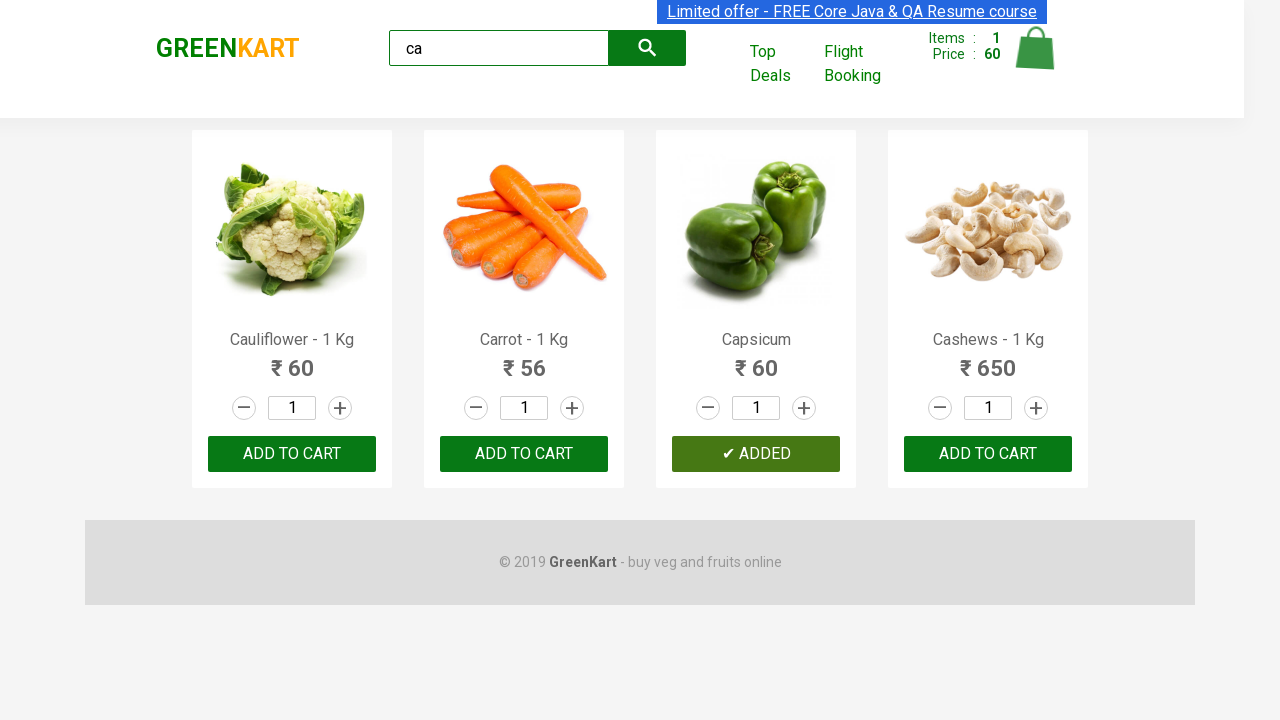

Clicked ADD TO CART for Cashews product at (988, 454) on .products .product >> nth=3 >> button
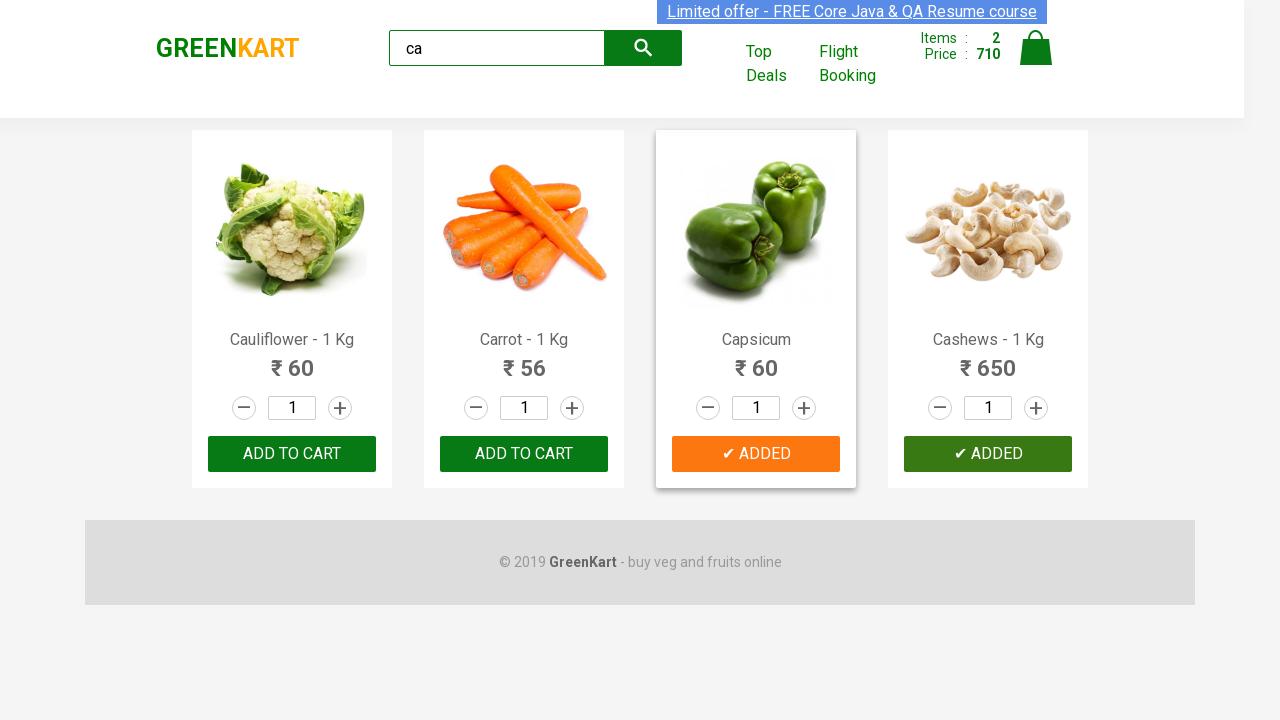

Clicked cart icon to view cart at (1036, 48) on .cart-icon > img
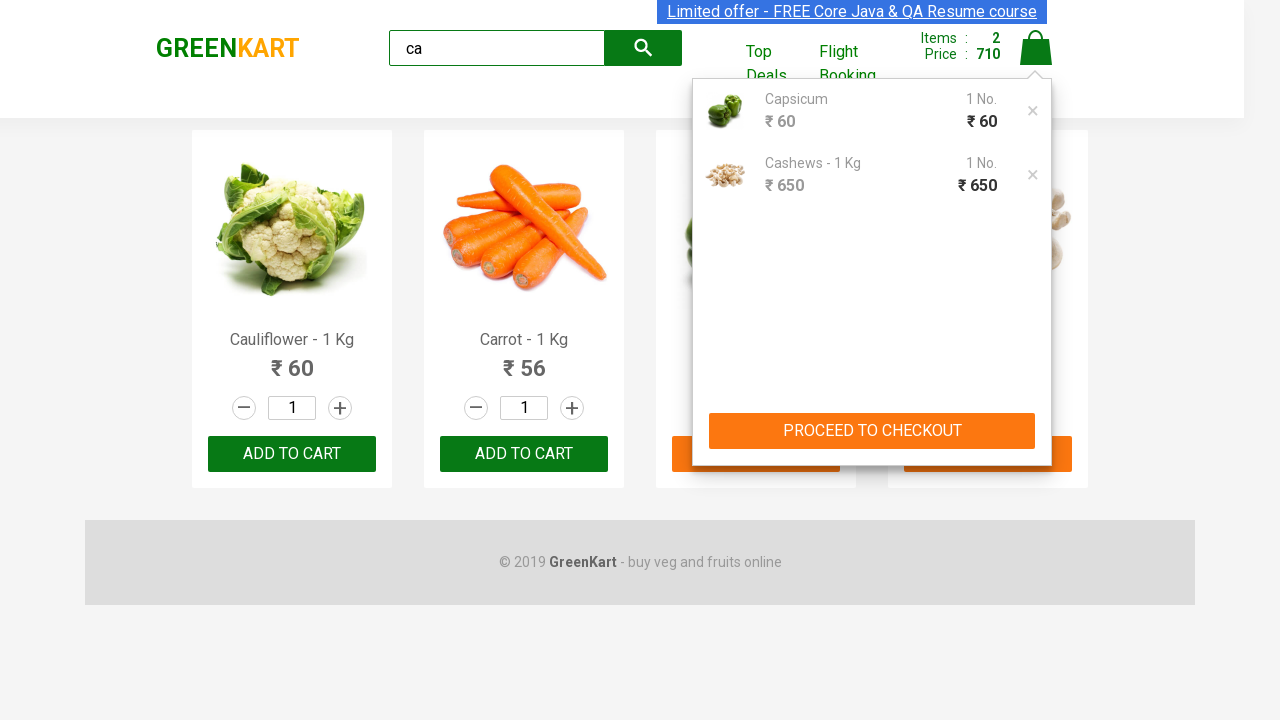

Clicked PROCEED TO CHECKOUT button at (872, 431) on internal:text="PROCEED TO CHECKOUT"i
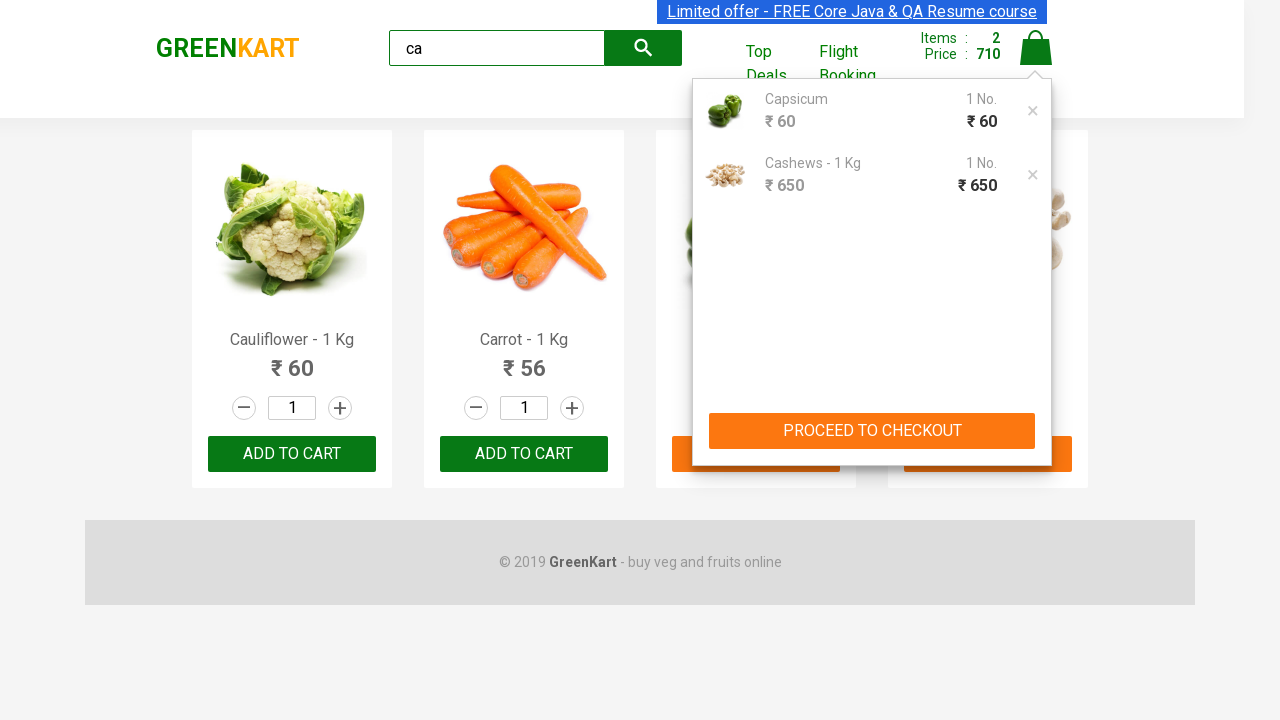

Clicked Place Order button at (1036, 491) on internal:text="Place Order"i
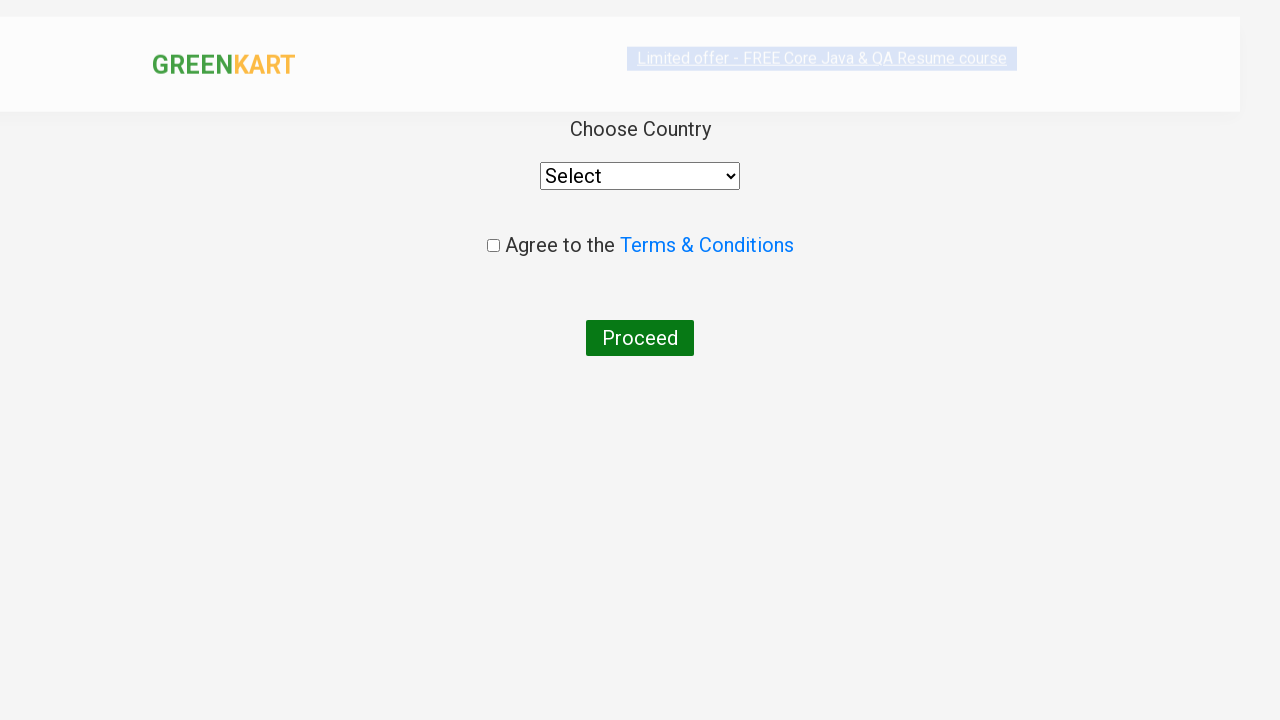

Selected India from country dropdown on select
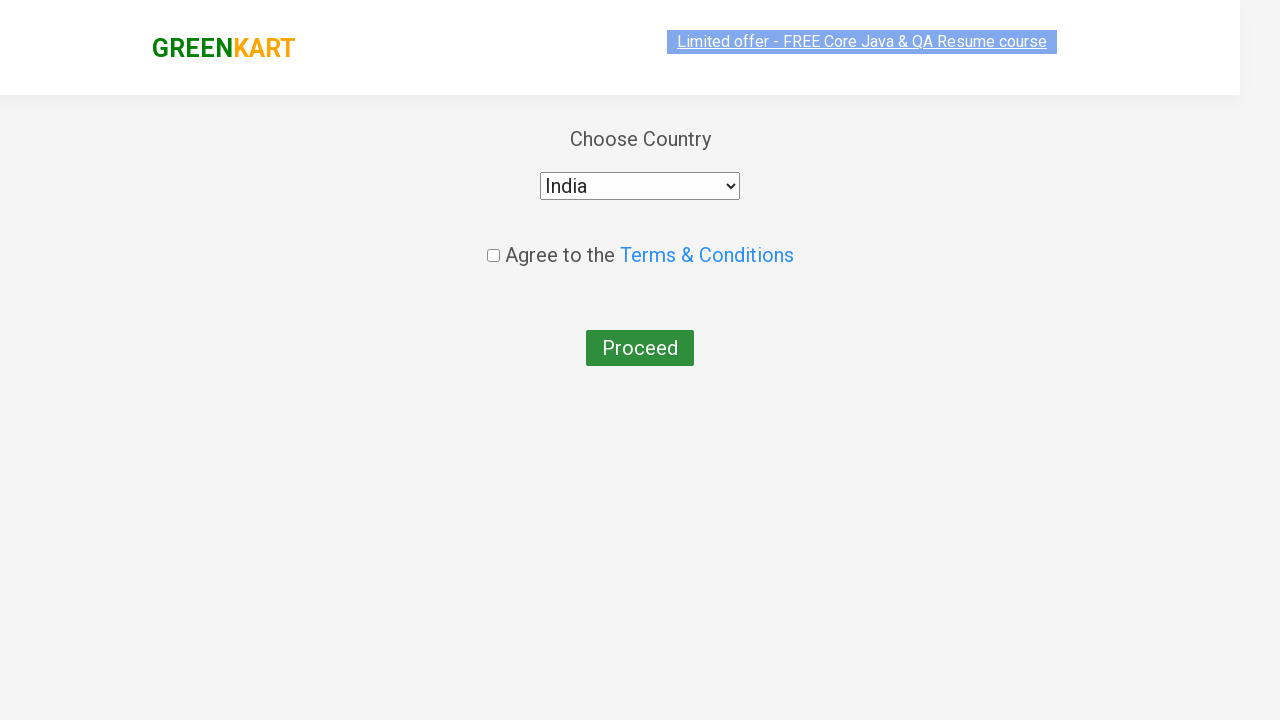

Checked the terms and conditions agreement checkbox at (493, 246) on .chkAgree
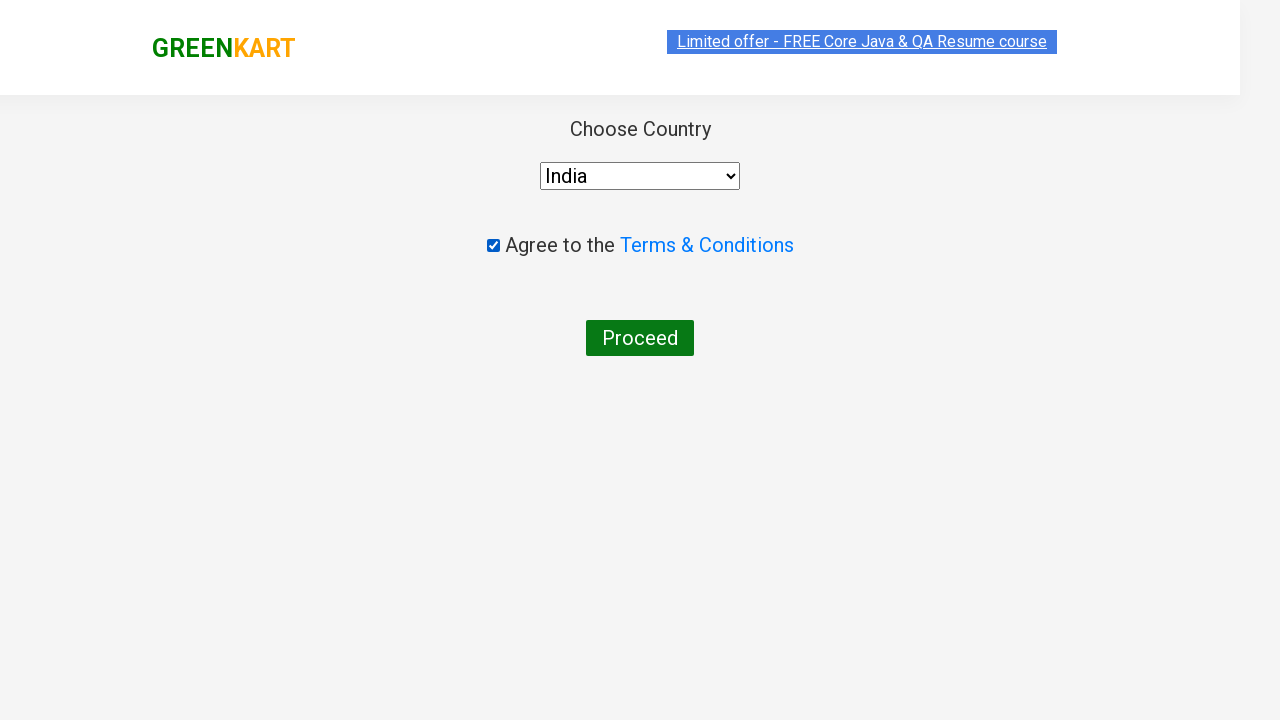

Clicked Proceed button to complete the order at (640, 338) on internal:text="Proceed"i
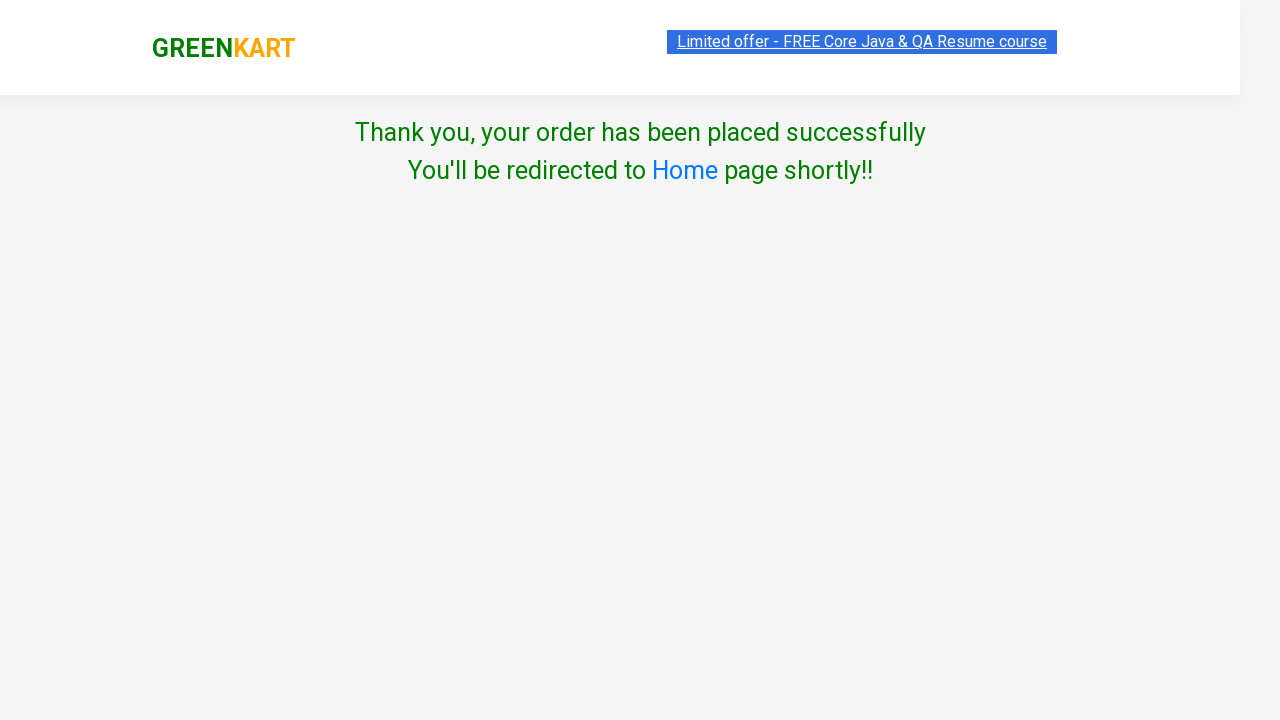

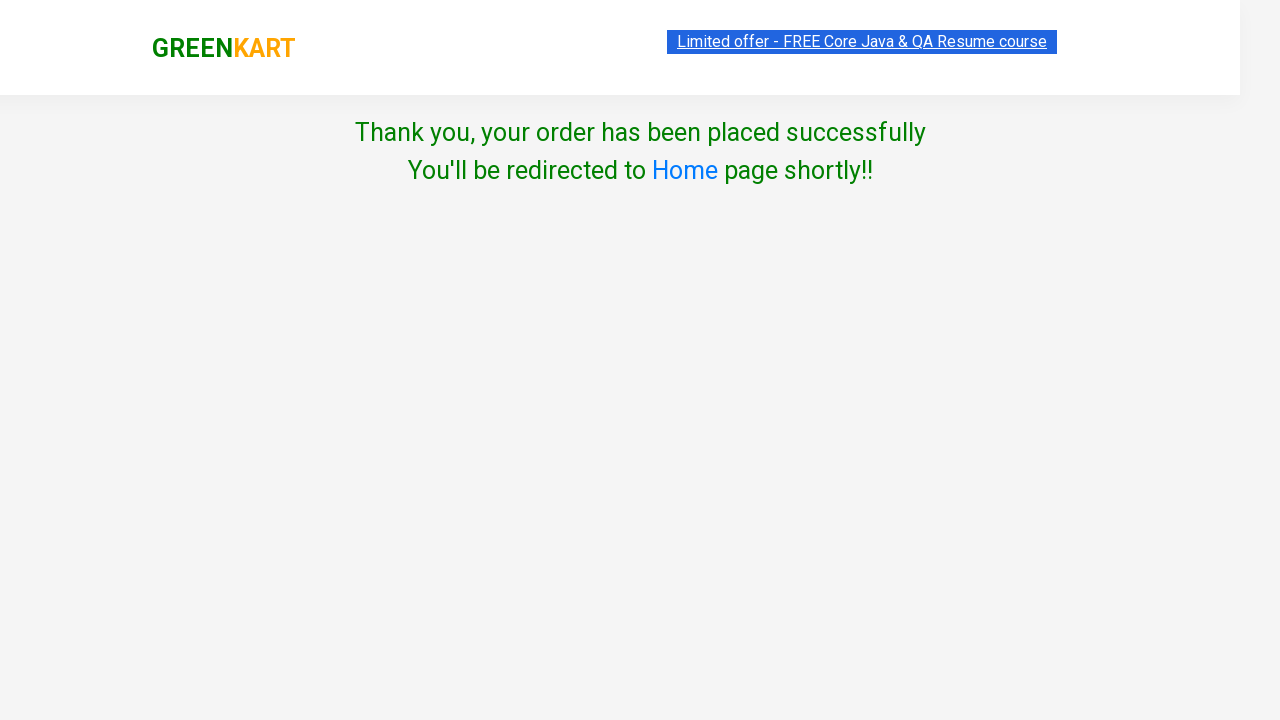